Tests JavaScript alert handling by clicking the first button, accepting the alert, and verifying the result message

Starting URL: https://the-internet.herokuapp.com/javascript_alerts

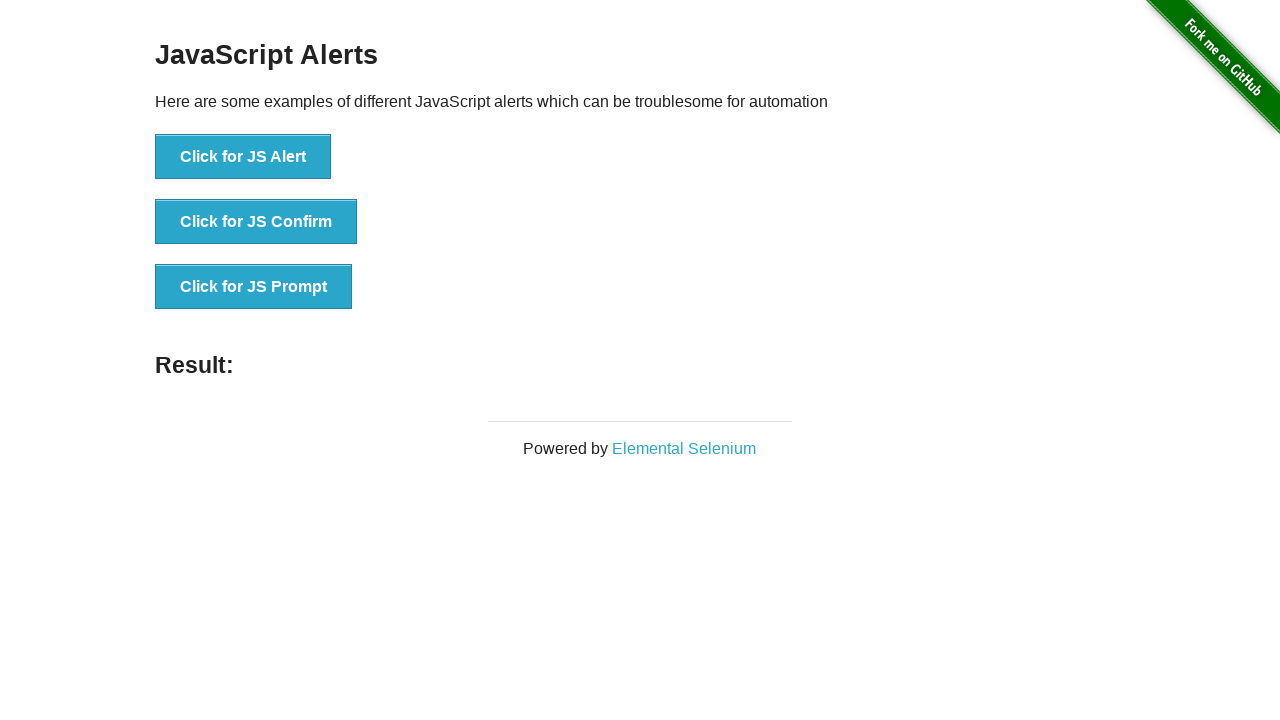

Clicked the 'Click for JS Alert' button to trigger JavaScript alert at (243, 157) on xpath=//button[text()='Click for JS Alert']
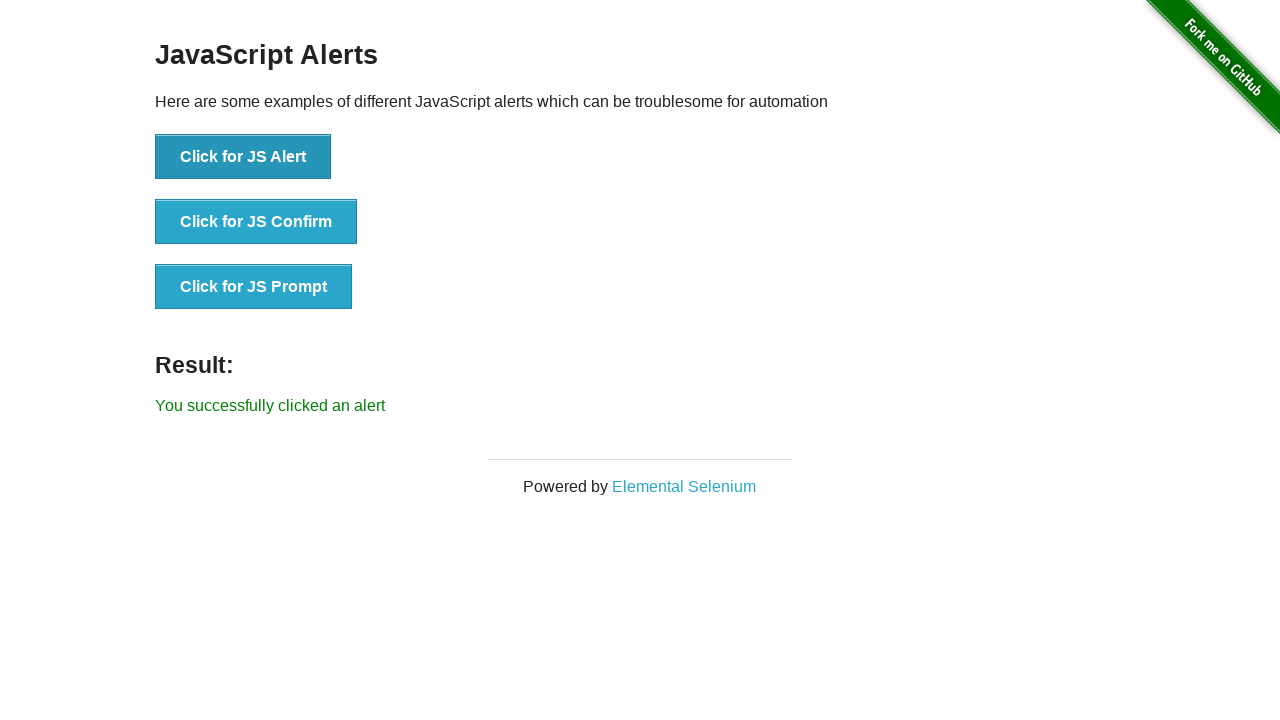

Set up dialog handler to automatically accept alerts
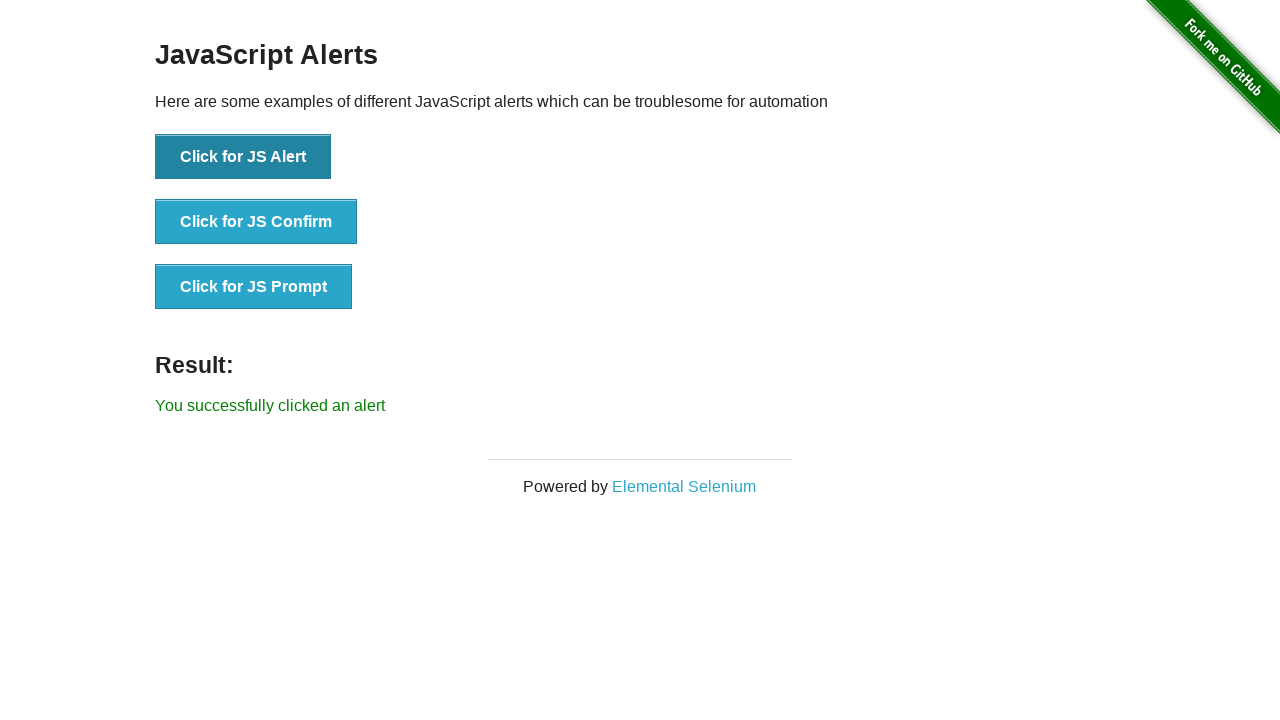

Clicked the 'Click for JS Alert' button again to trigger and accept the alert at (243, 157) on xpath=//button[text()='Click for JS Alert']
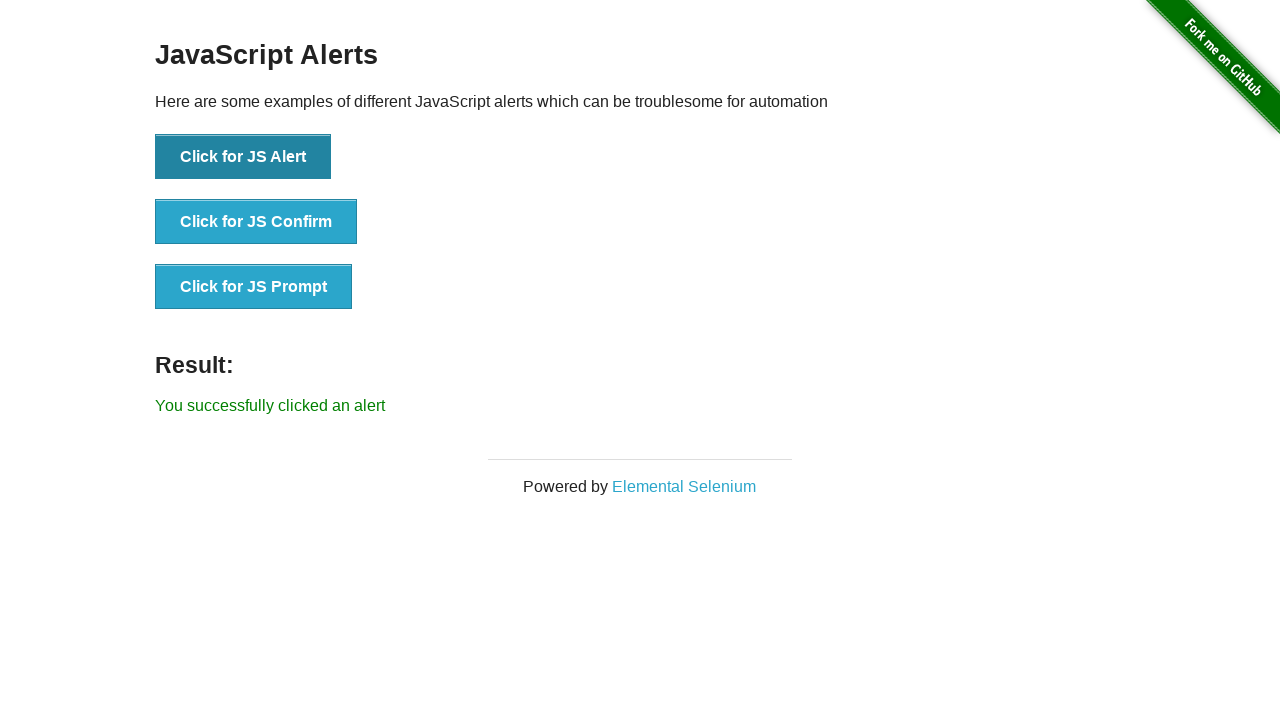

Waited for result message to appear
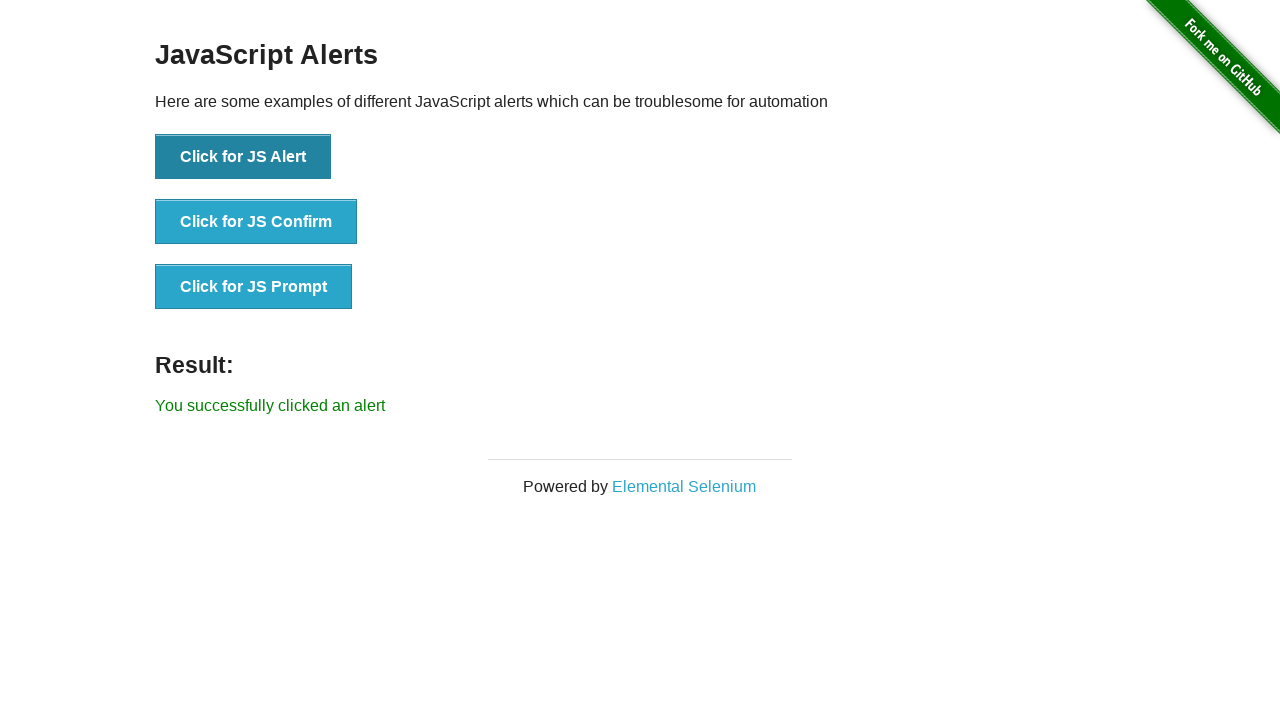

Retrieved result message text
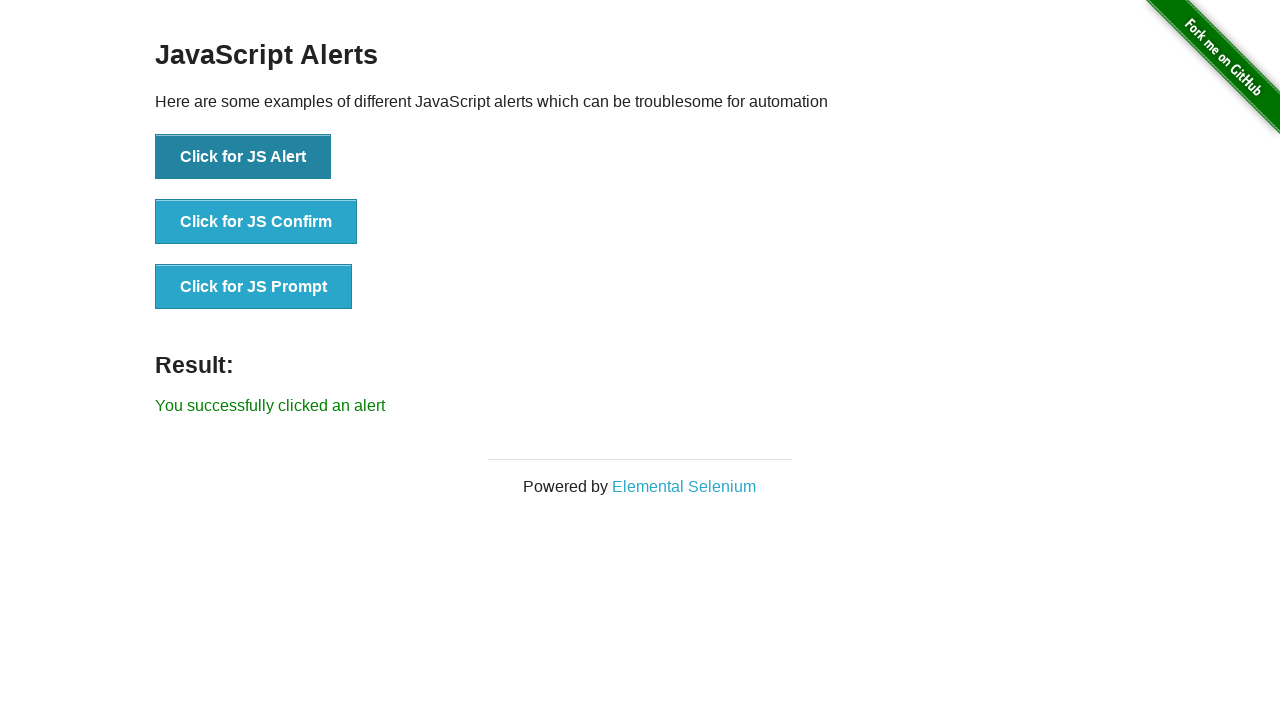

Verified result message matches expected text 'You successfully clicked an alert'
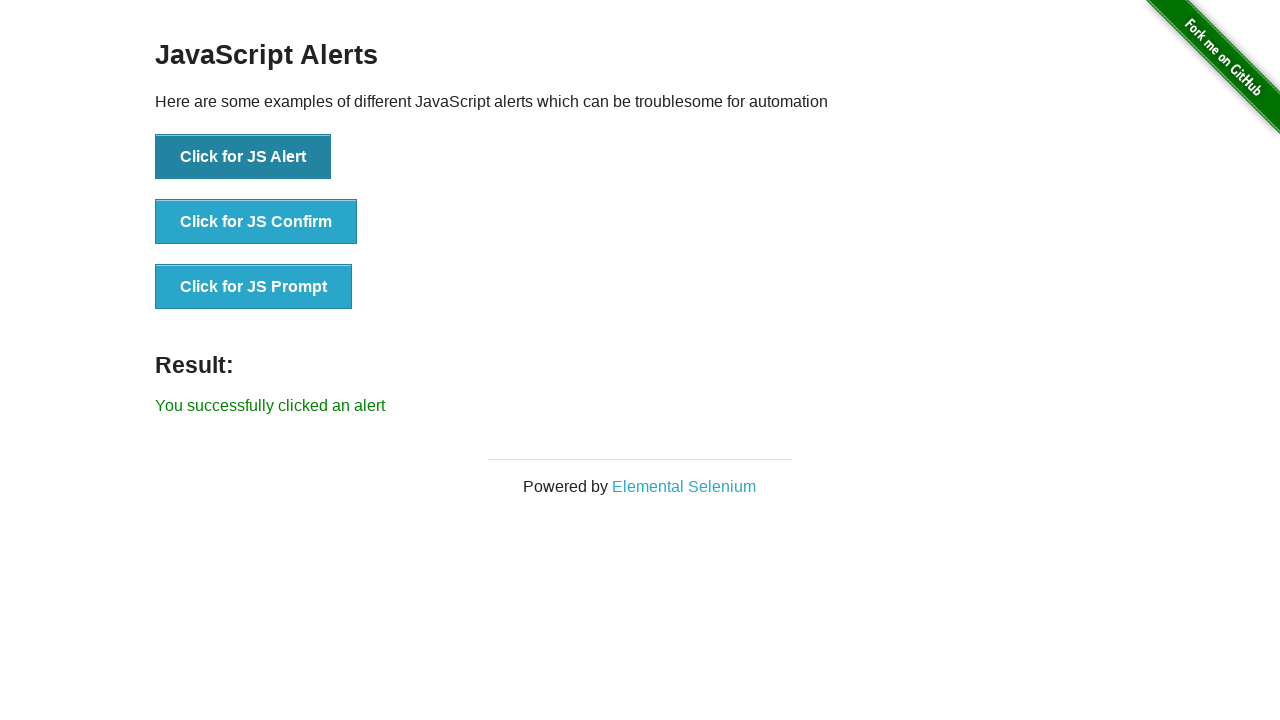

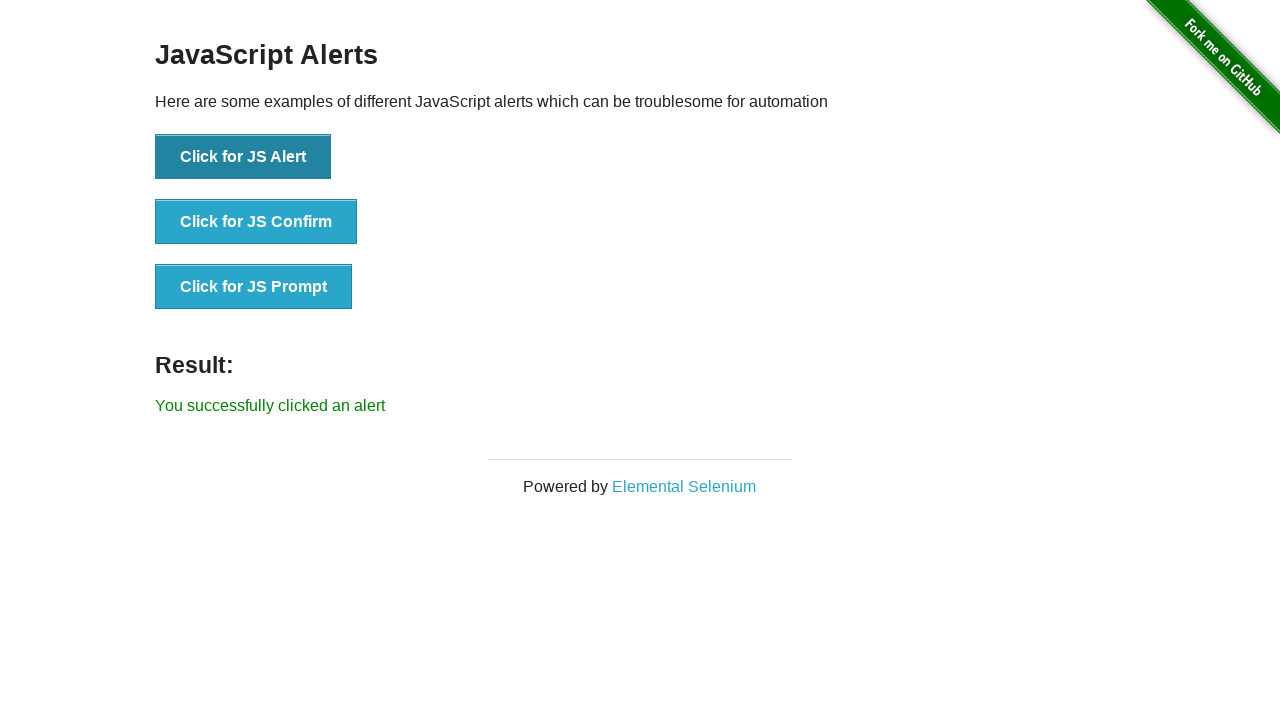